Clicks the "Privacy" link on the Gmail page

Starting URL: https://gmail.com

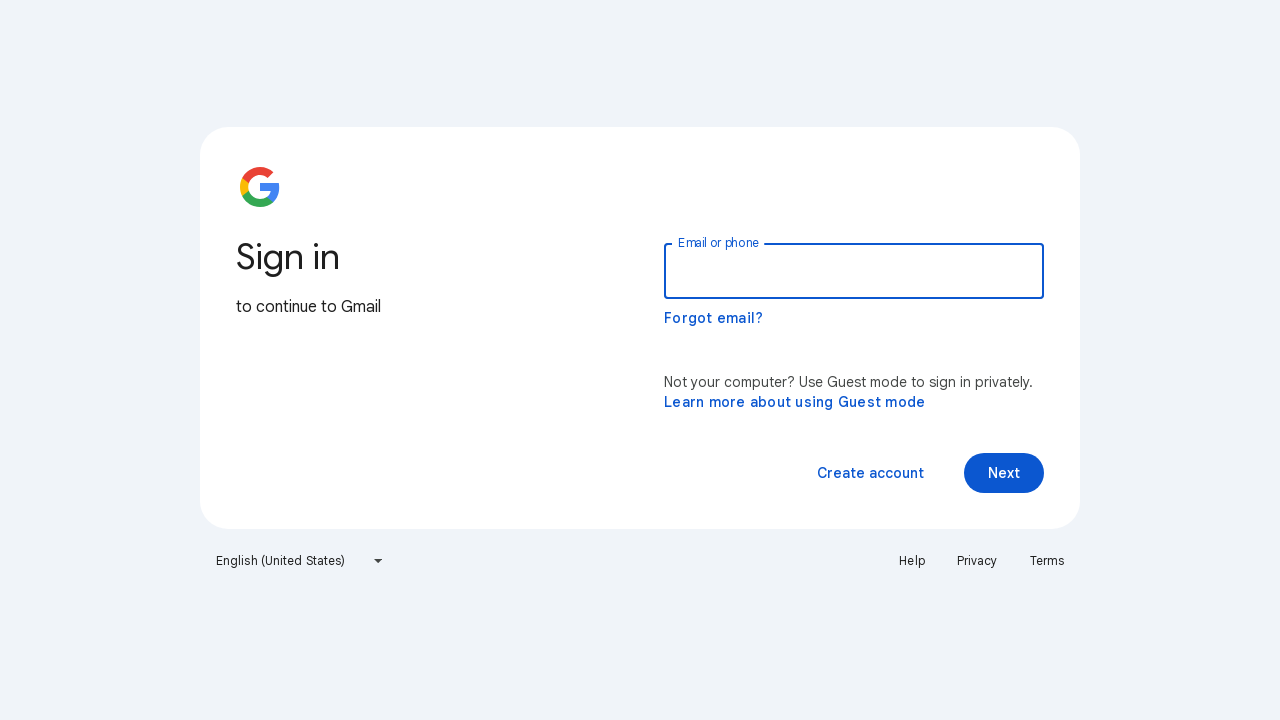

Gmail page loaded (domcontentloaded state)
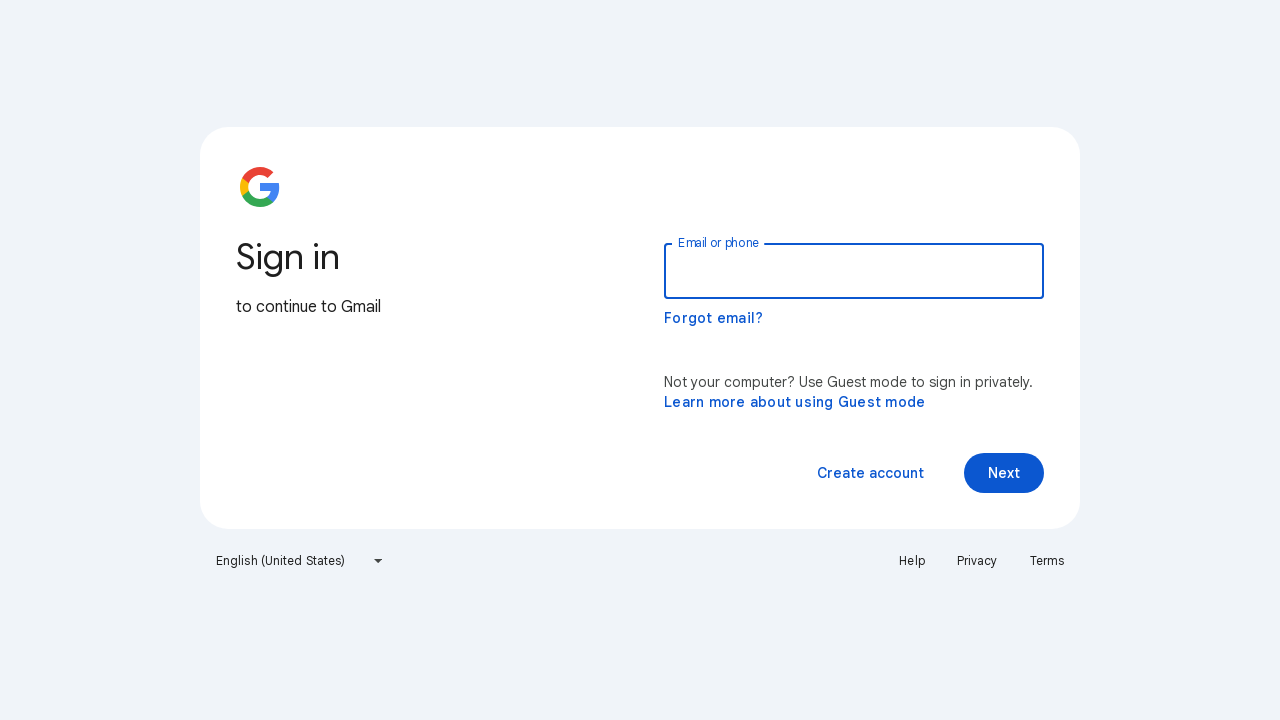

Clicked the 'Privacy' link on Gmail page at (977, 561) on a:has-text('Privacy')
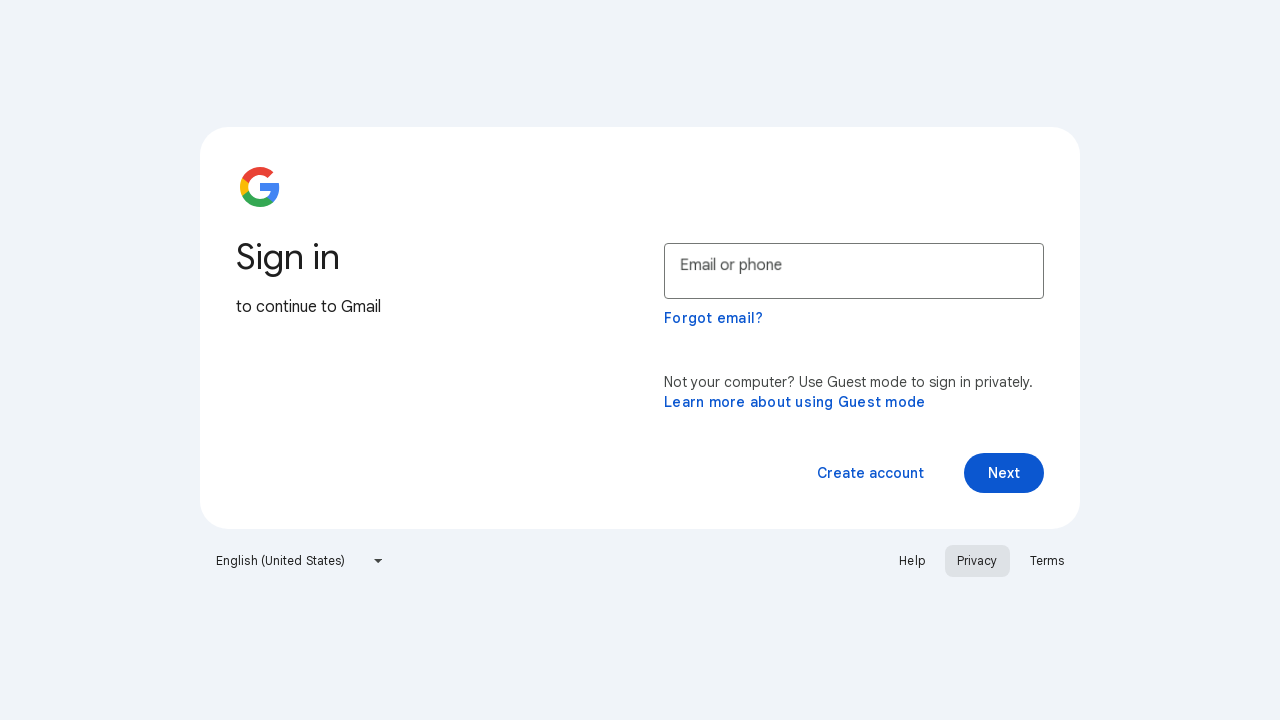

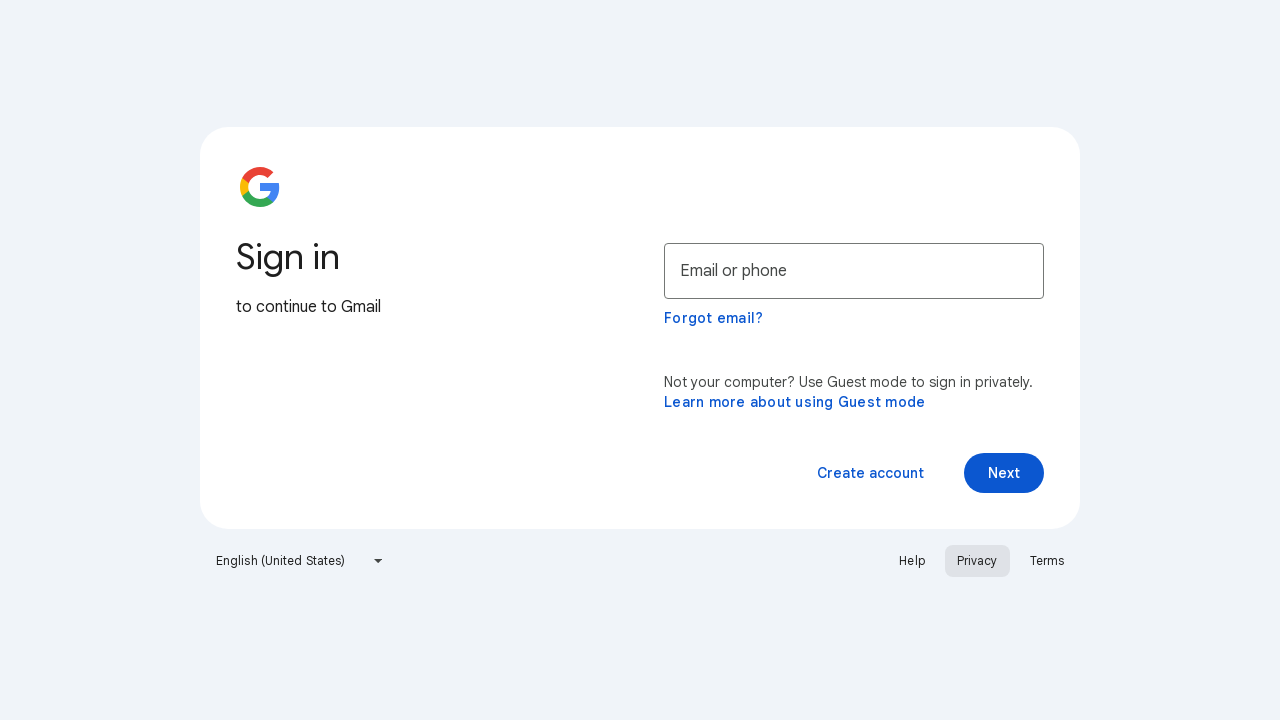